Tests filling in a phone number field in the registration form

Starting URL: https://demo.automationtesting.in/Register.html

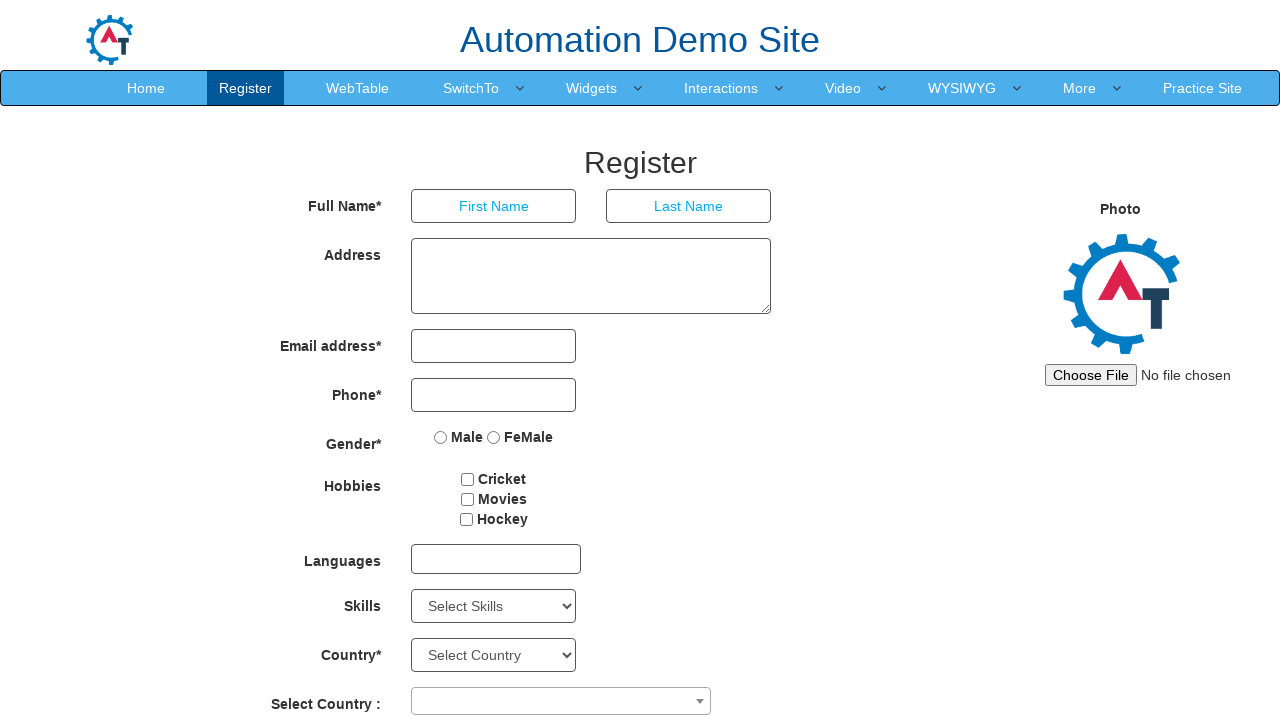

Navigated to registration form page
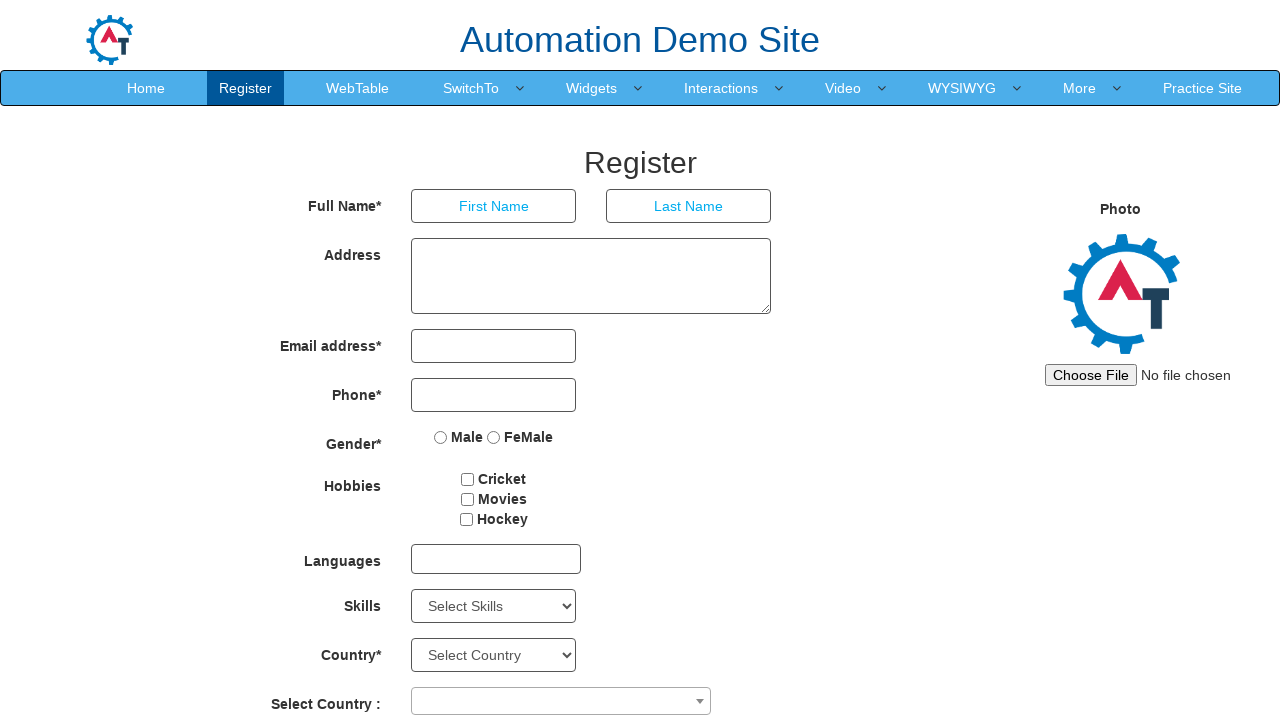

Filled phone number field with '5551234567' on input[ng-model='Phone']
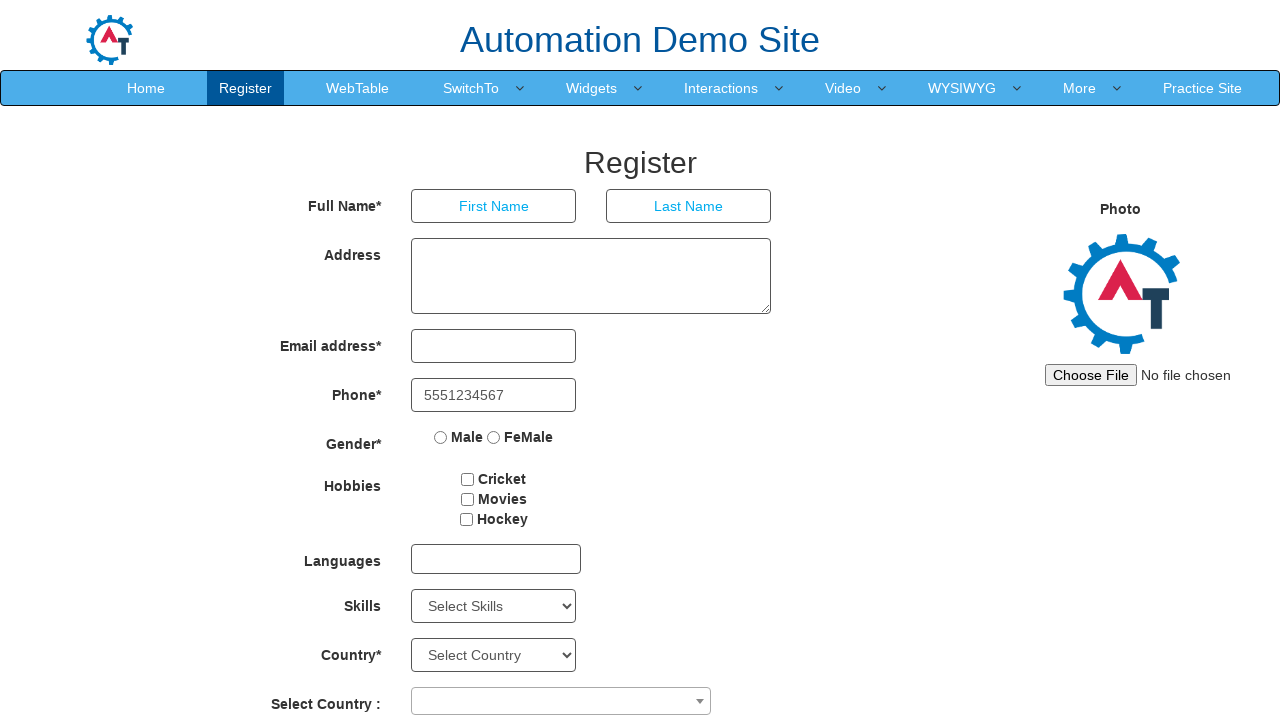

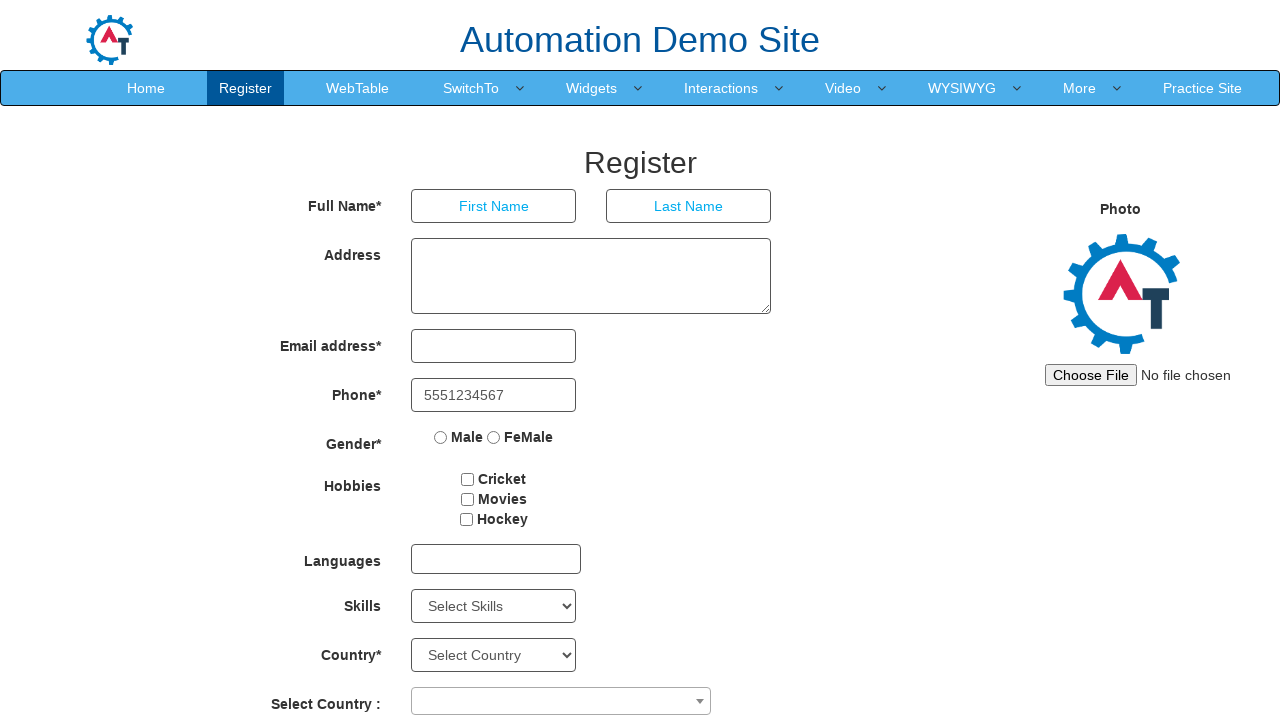